Tests checkboxes page by navigating to it and verifying checkbox elements are present

Starting URL: http://the-internet.herokuapp.com/

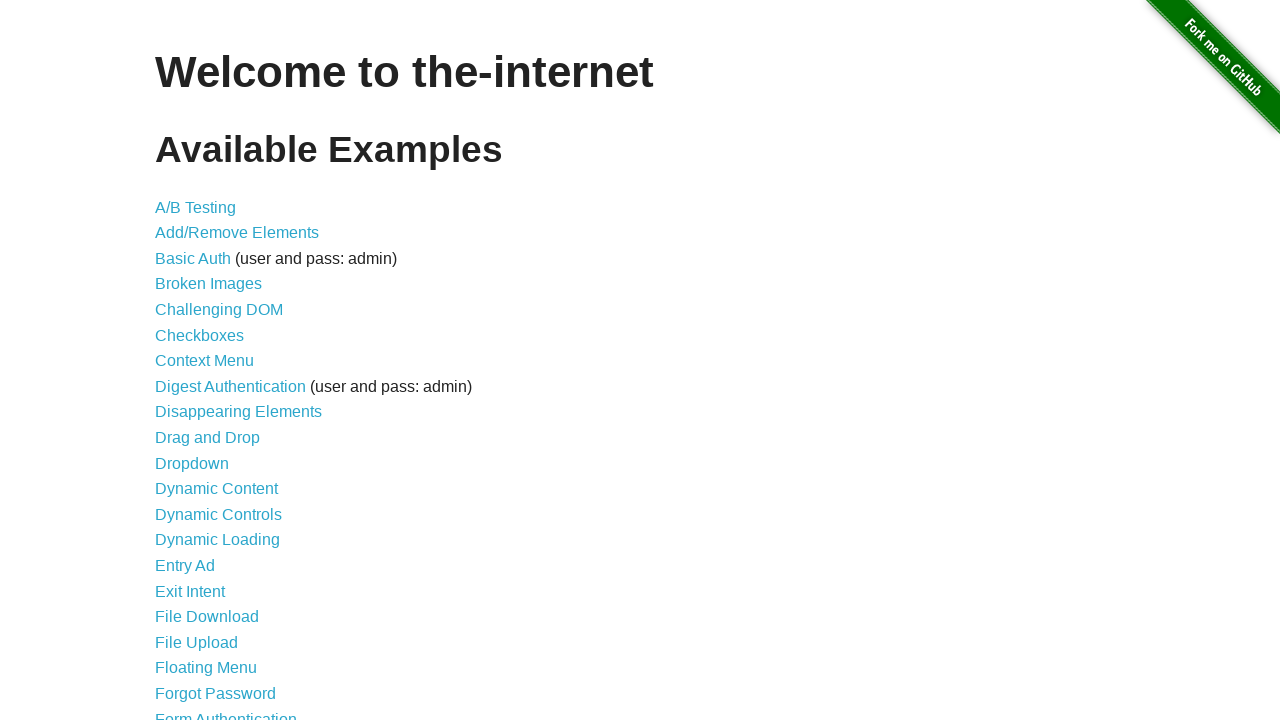

Clicked on Checkboxes link at (200, 335) on text=Checkboxes
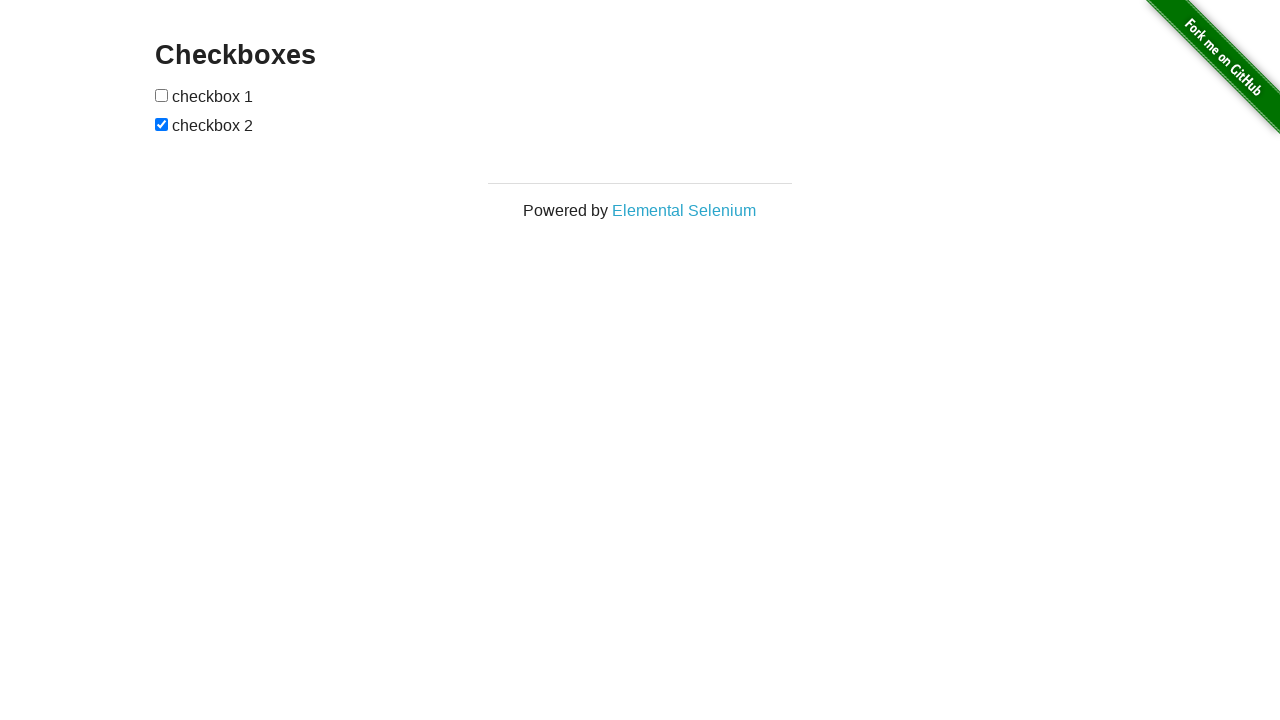

Navigated to checkboxes page (URL updated)
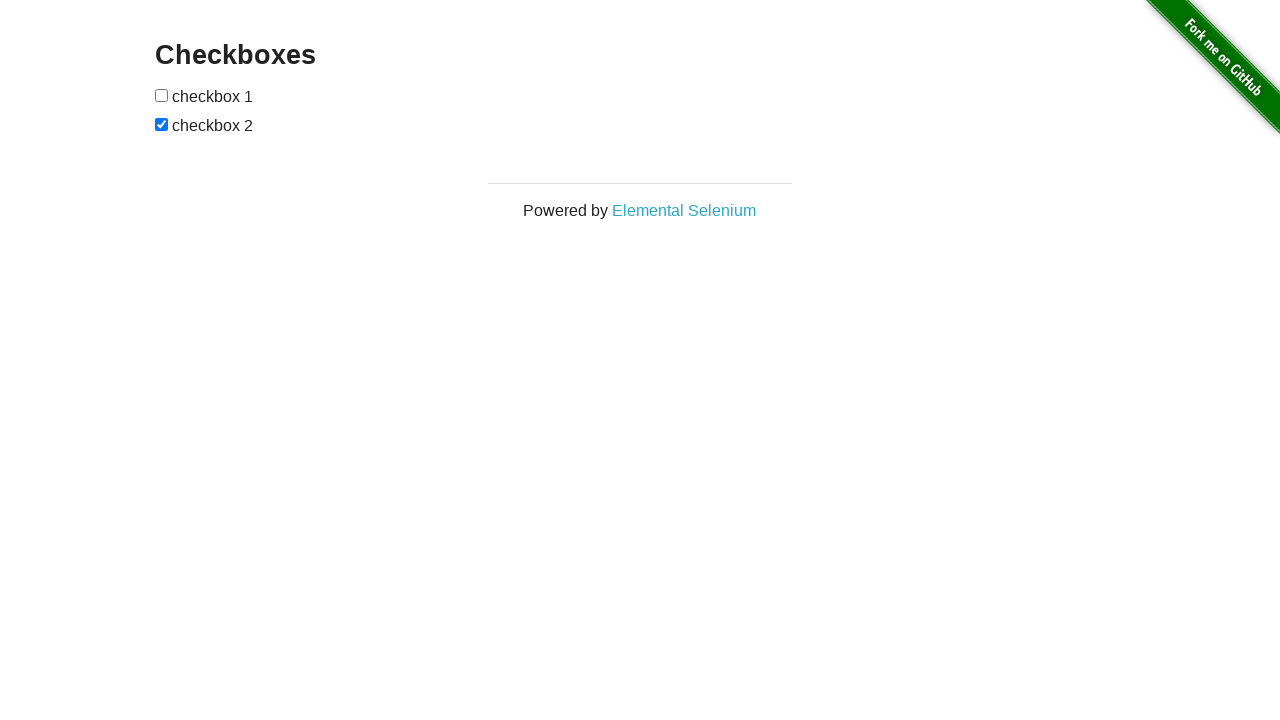

Checkbox elements are present and visible on the page
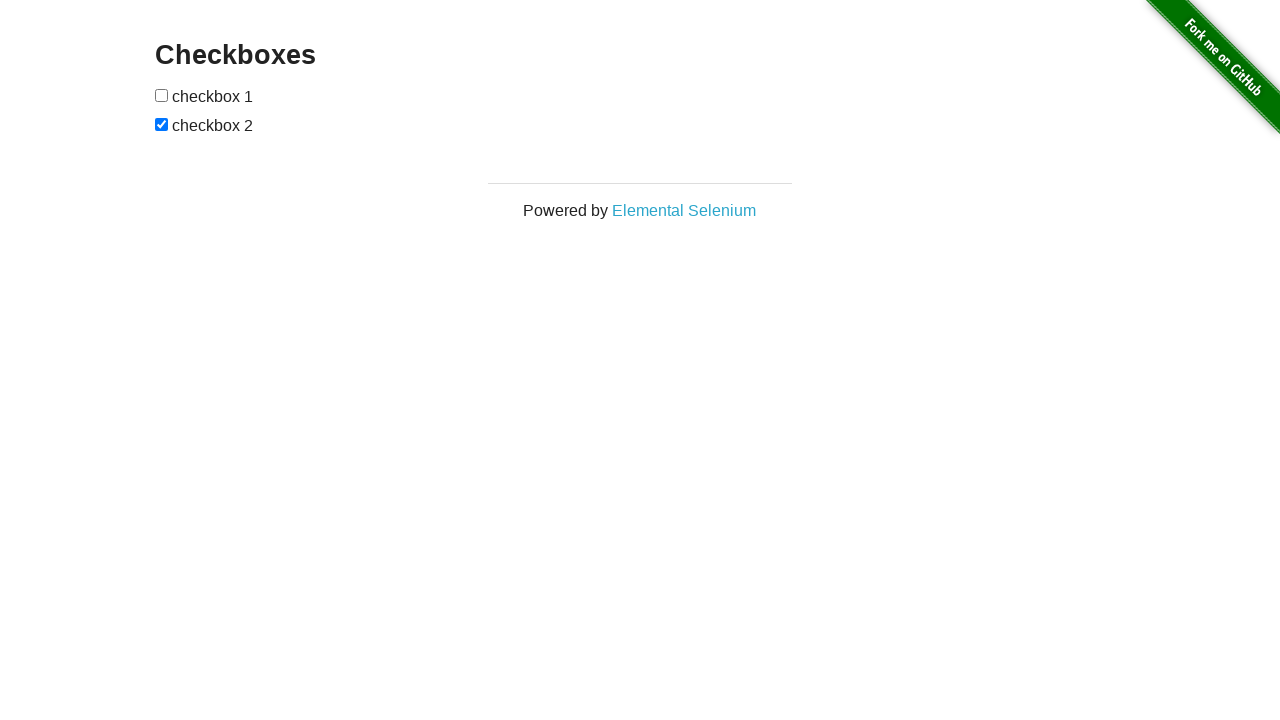

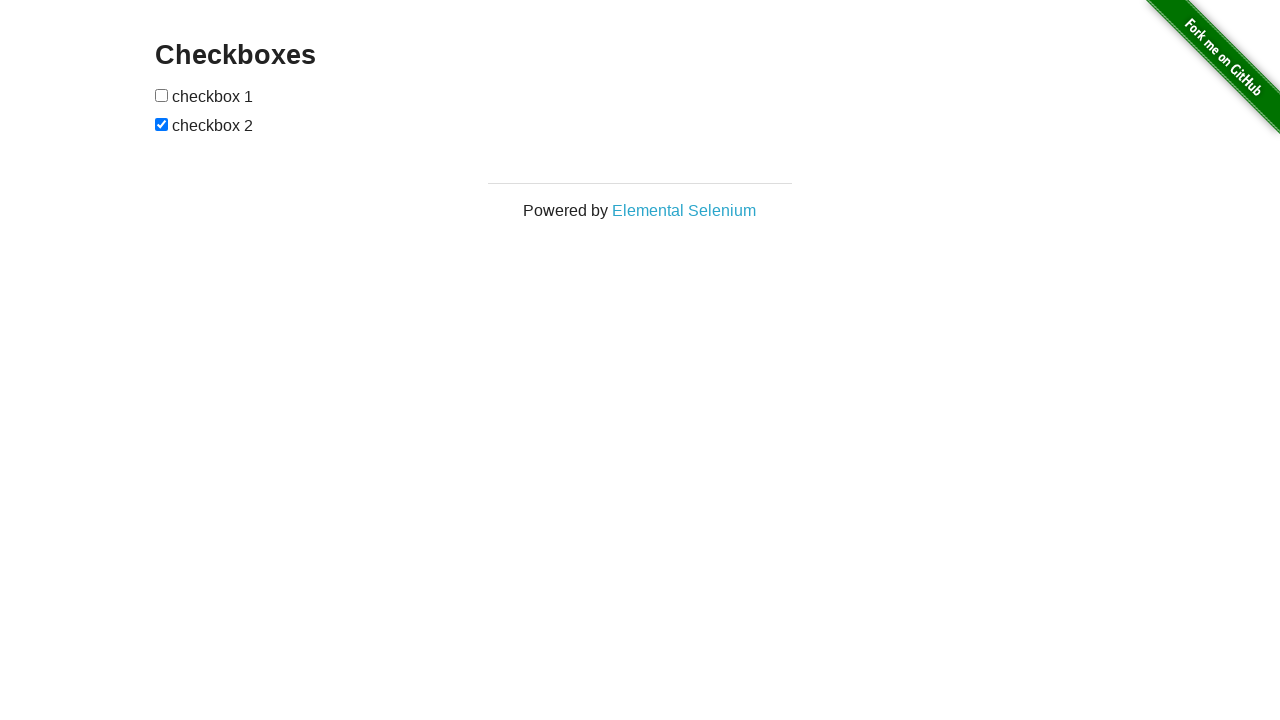